Tests checkbox interaction by clicking the Sunday checkbox twice to toggle its state on and off

Starting URL: https://testautomationpractice.blogspot.com/

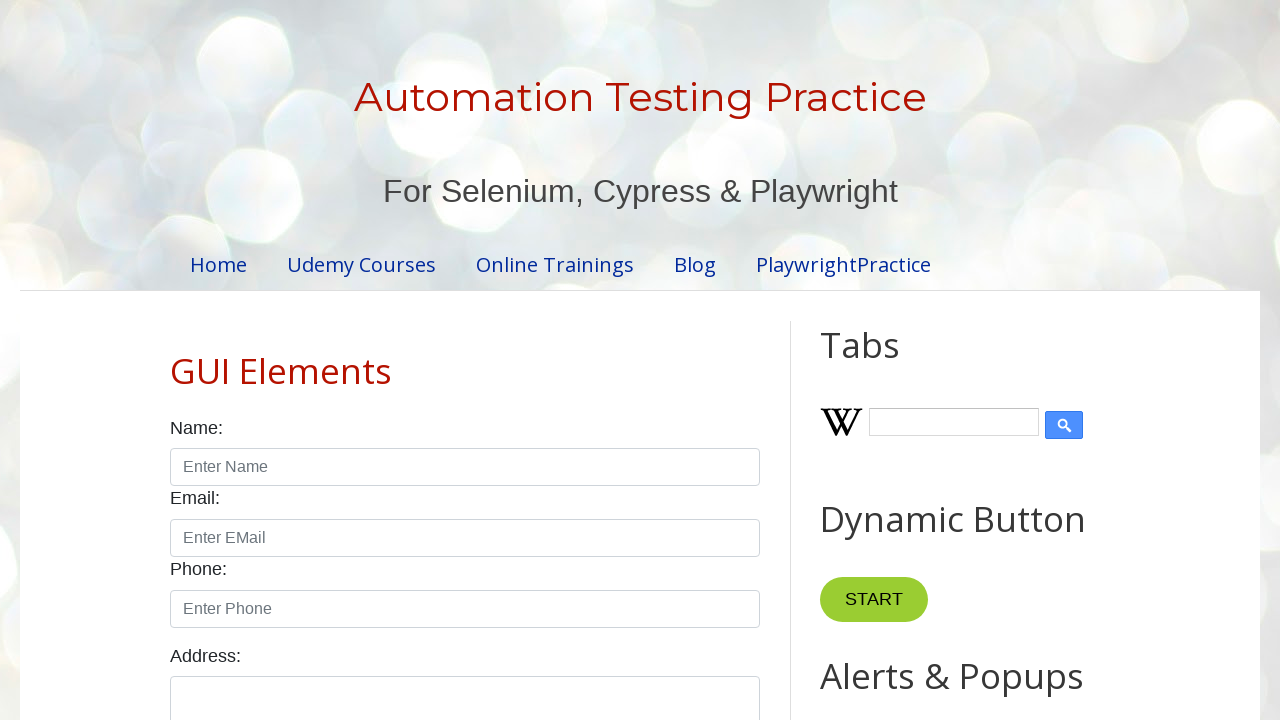

Clicked Sunday checkbox to select it at (176, 360) on #sunday
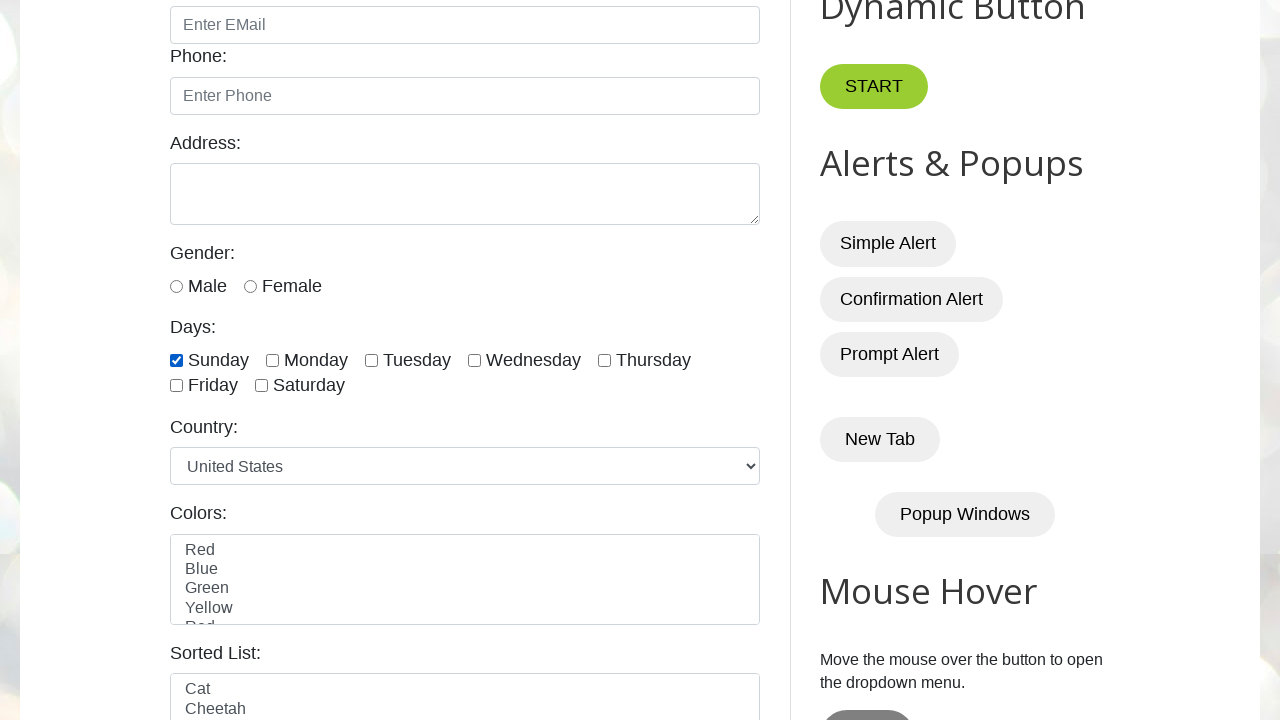

Verified Sunday checkbox is selected: True
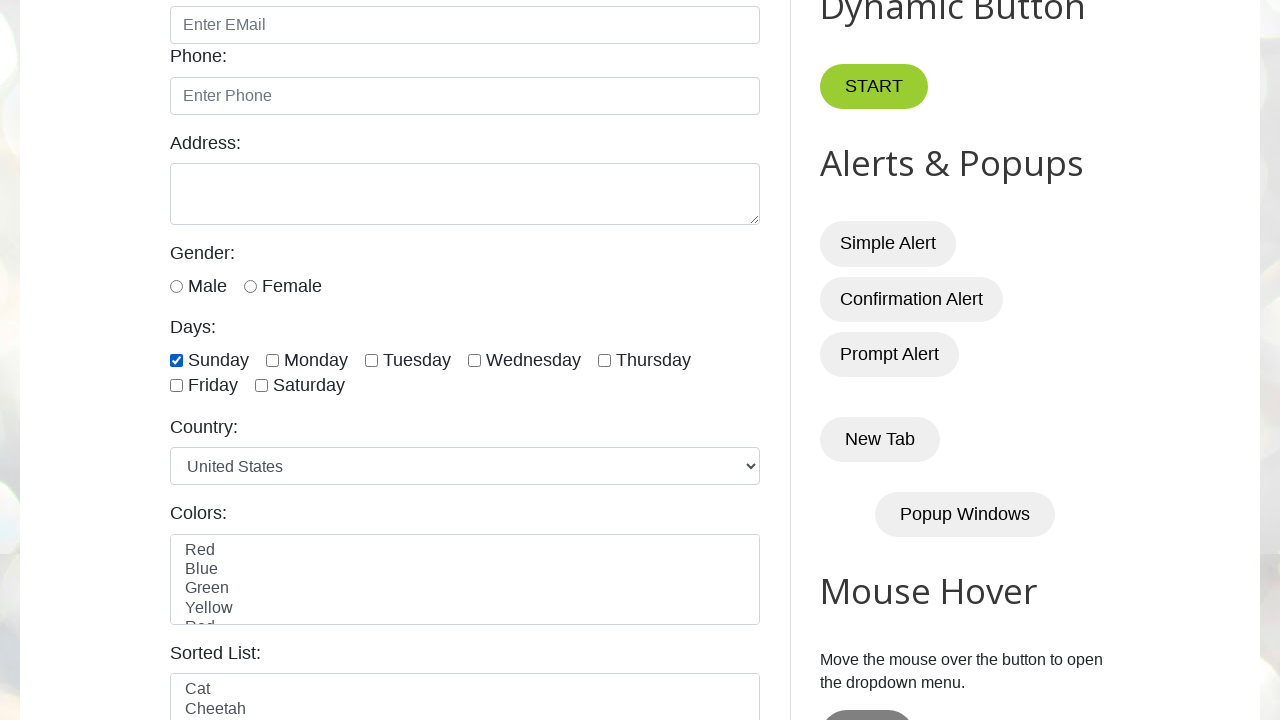

Clicked Sunday checkbox again to deselect it at (176, 360) on #sunday
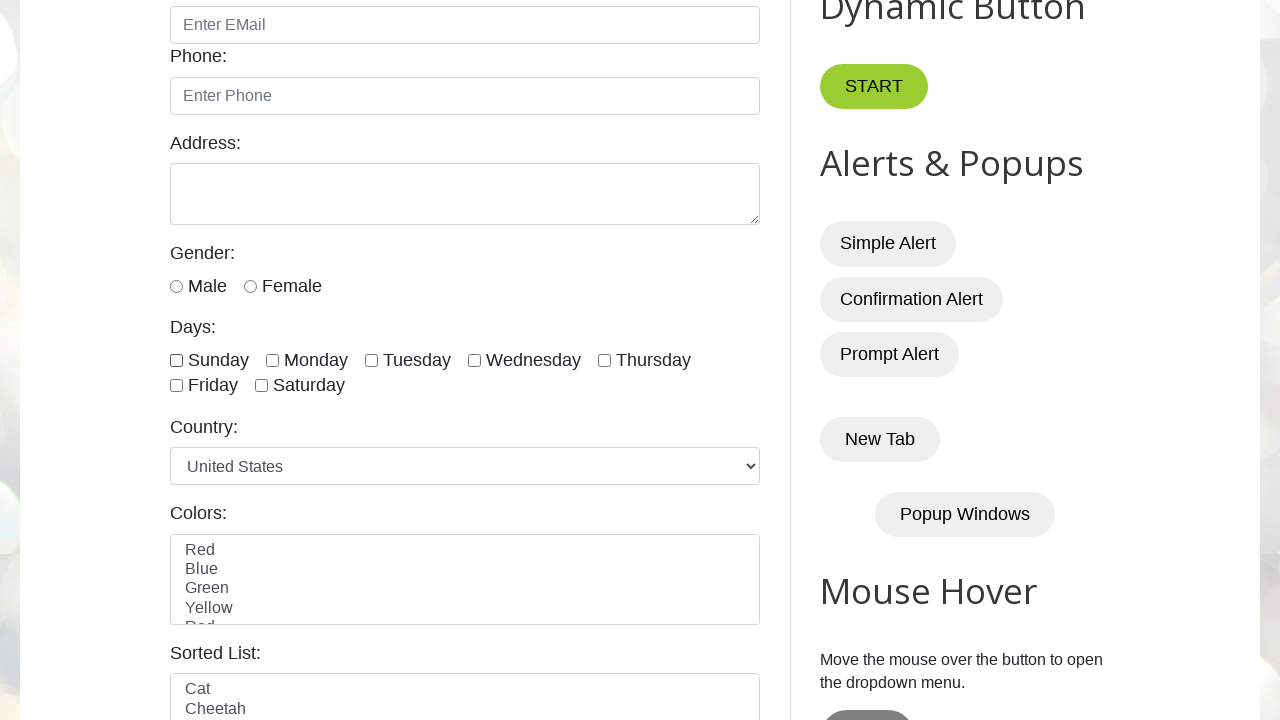

Verified Sunday checkbox is deselected: False
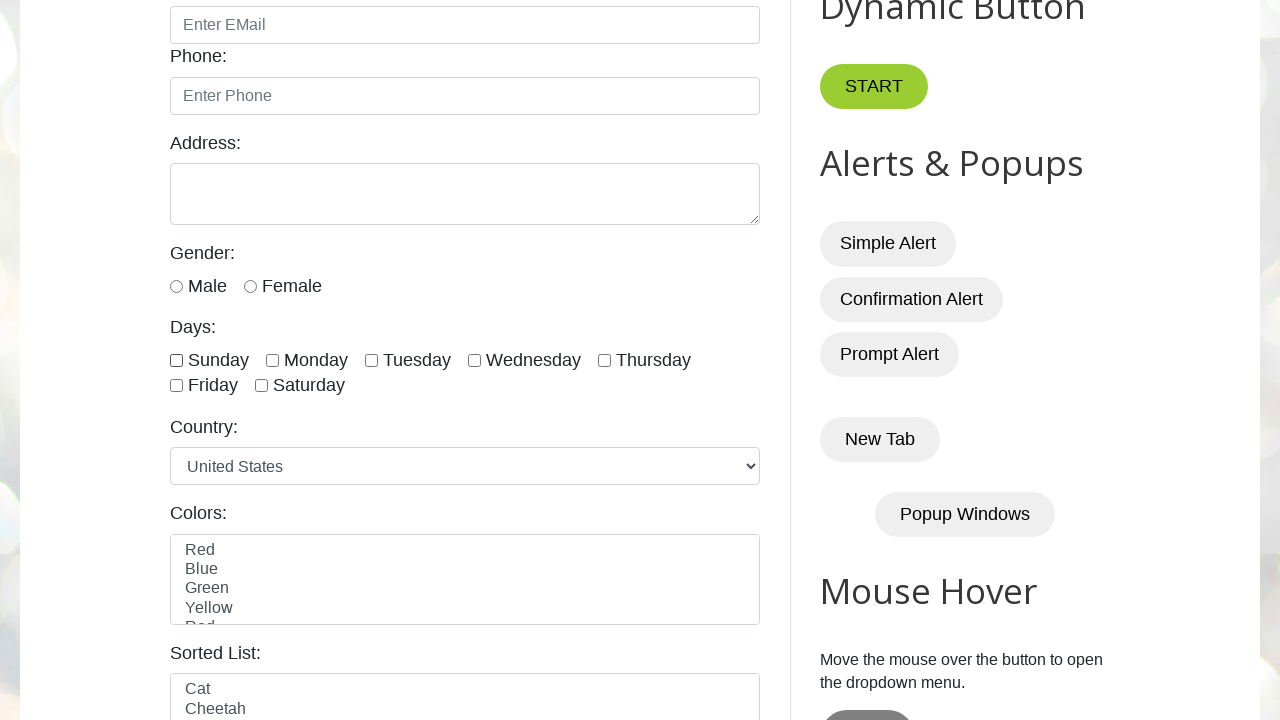

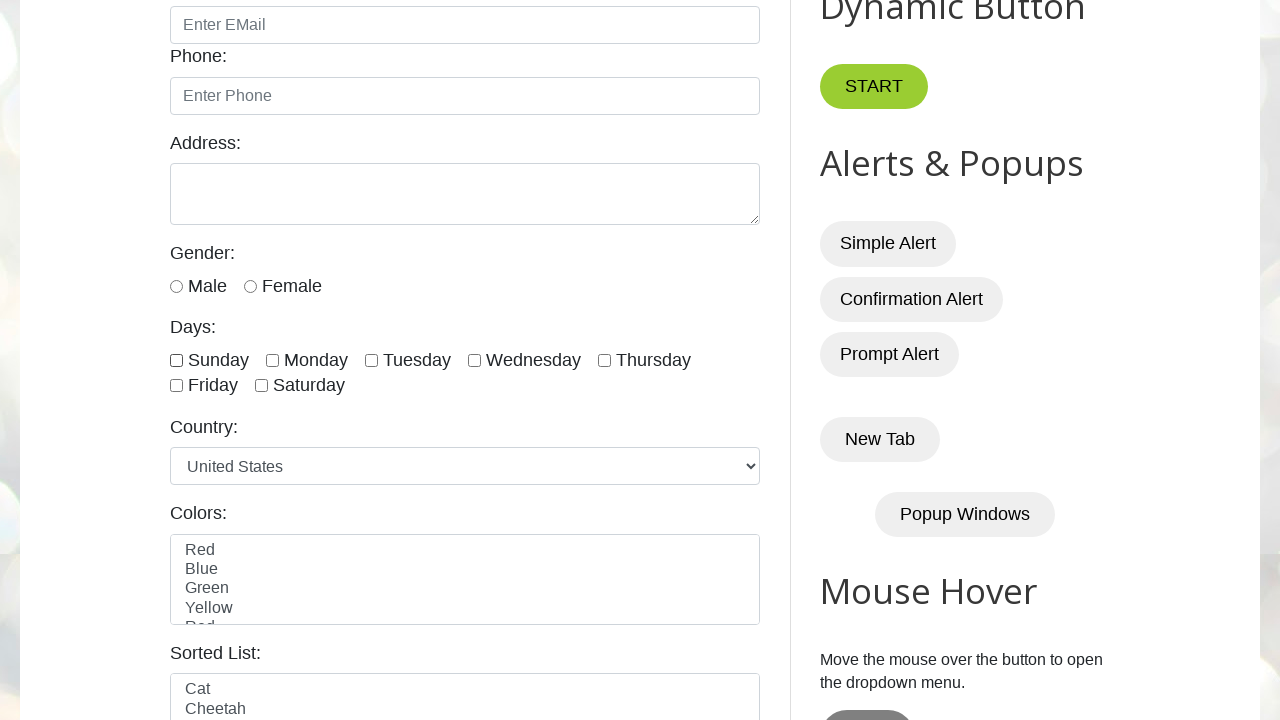